Tests nested iframe navigation by switching through multiple frames, clicking a button inside a nested frame, then switching back to parent frame and main content

Starting URL: https://www.leafground.com/frame.xhtml

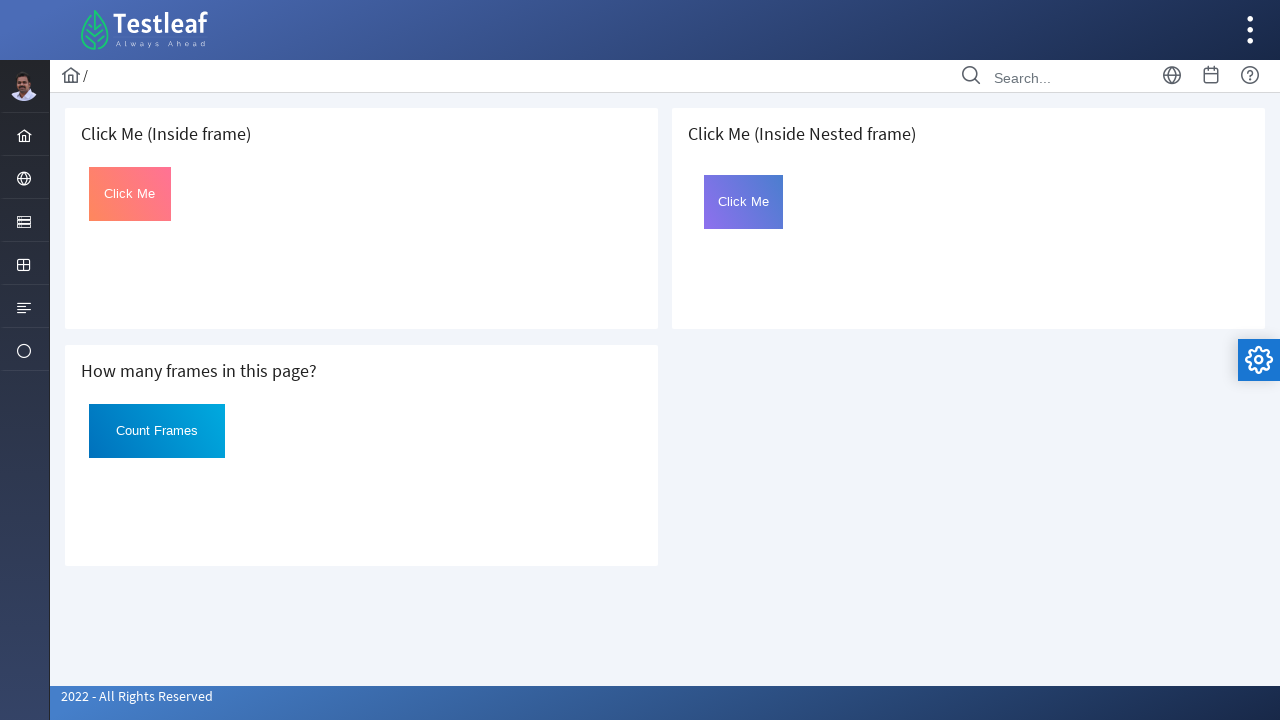

Navigated to frame test page
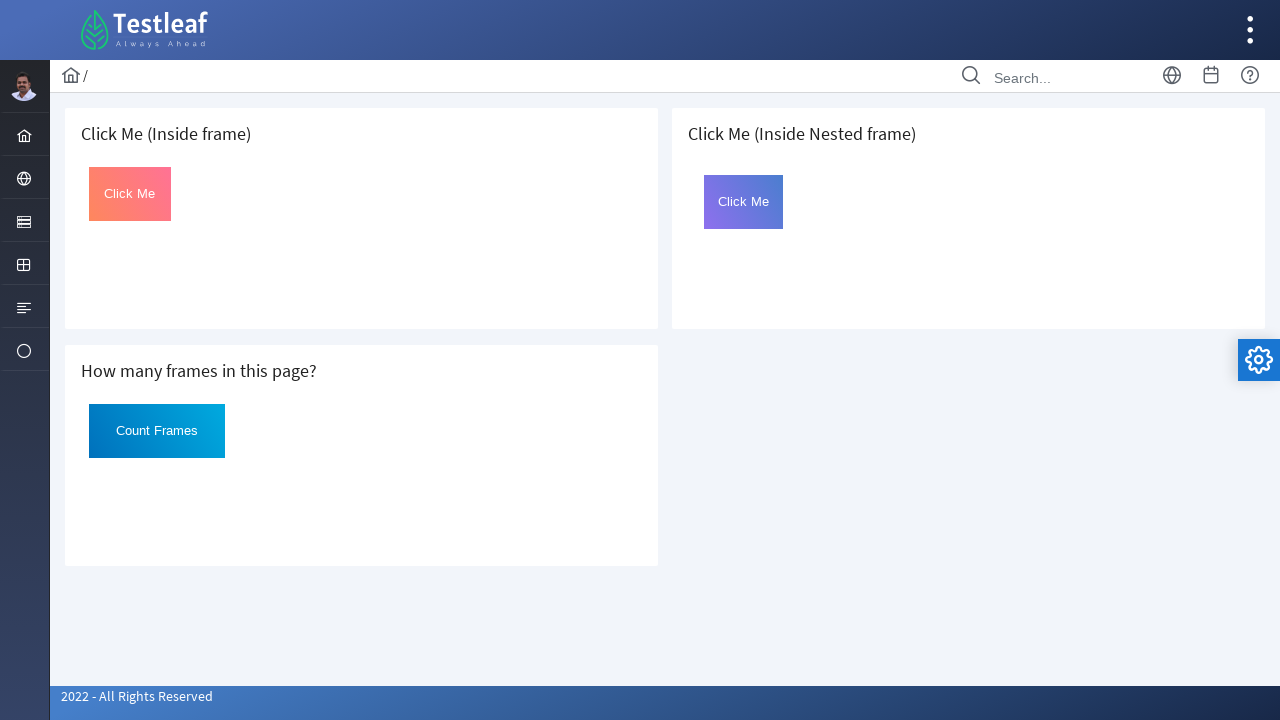

Located outer frame at index 2
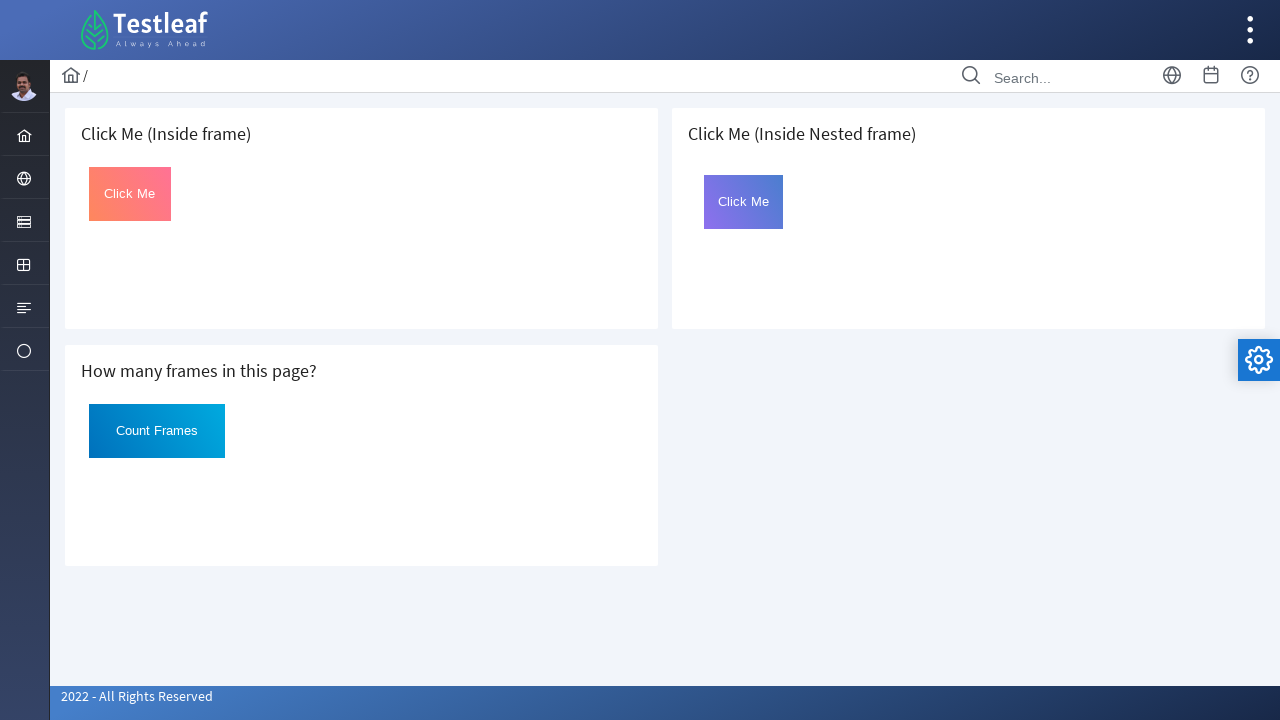

Located nested frame named 'frame2'
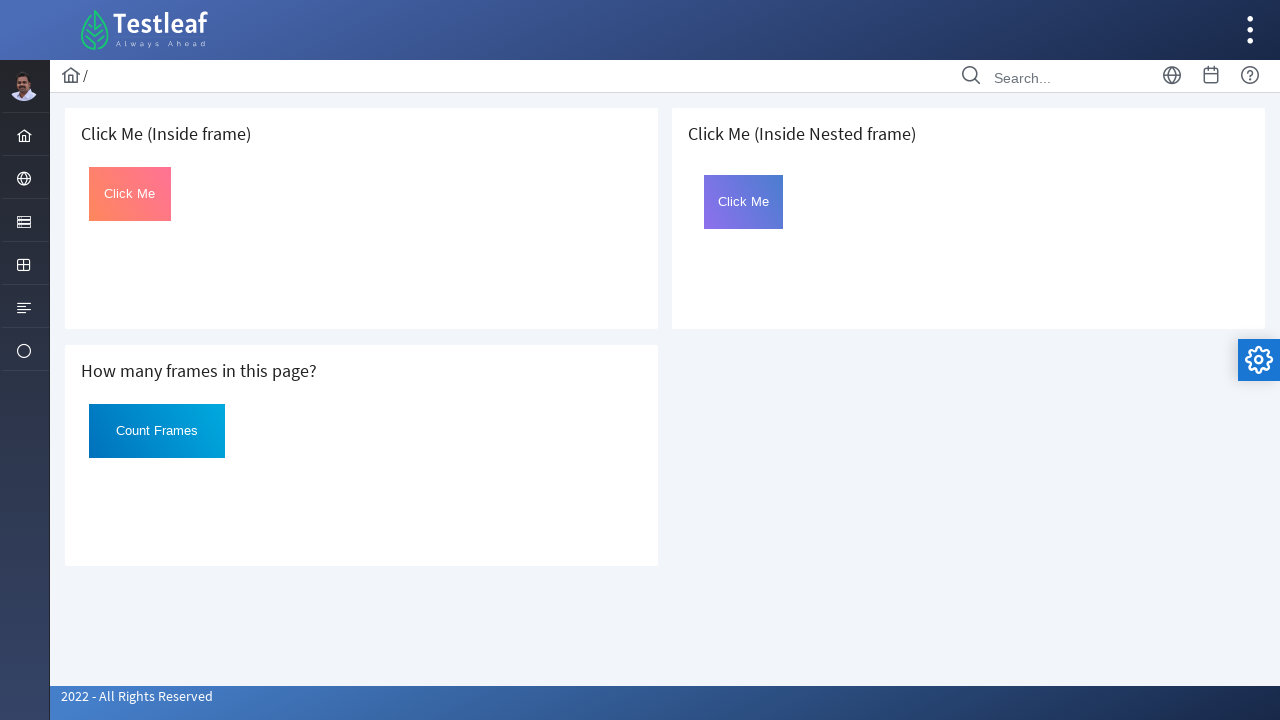

Clicked 'Click Me' button inside nested frame at (744, 202) on iframe >> nth=2 >> internal:control=enter-frame >> iframe[name='frame2'] >> inte
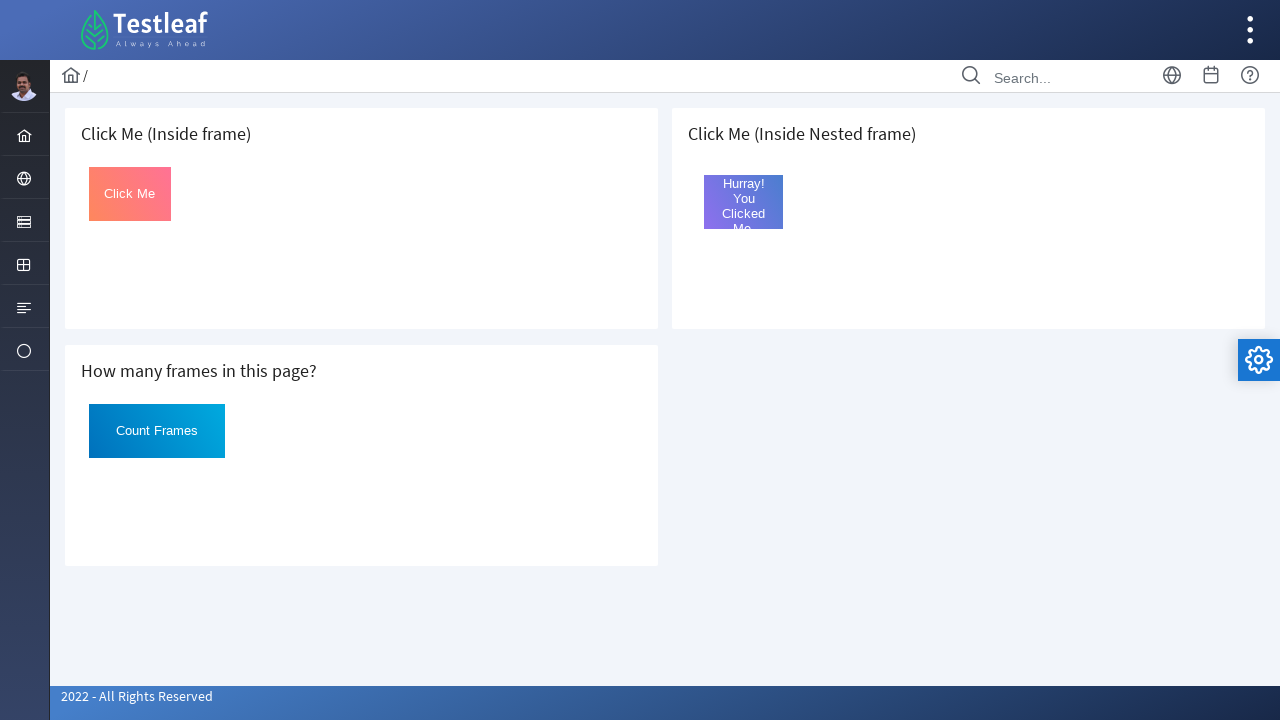

Waited 1 second to allow page to process button click
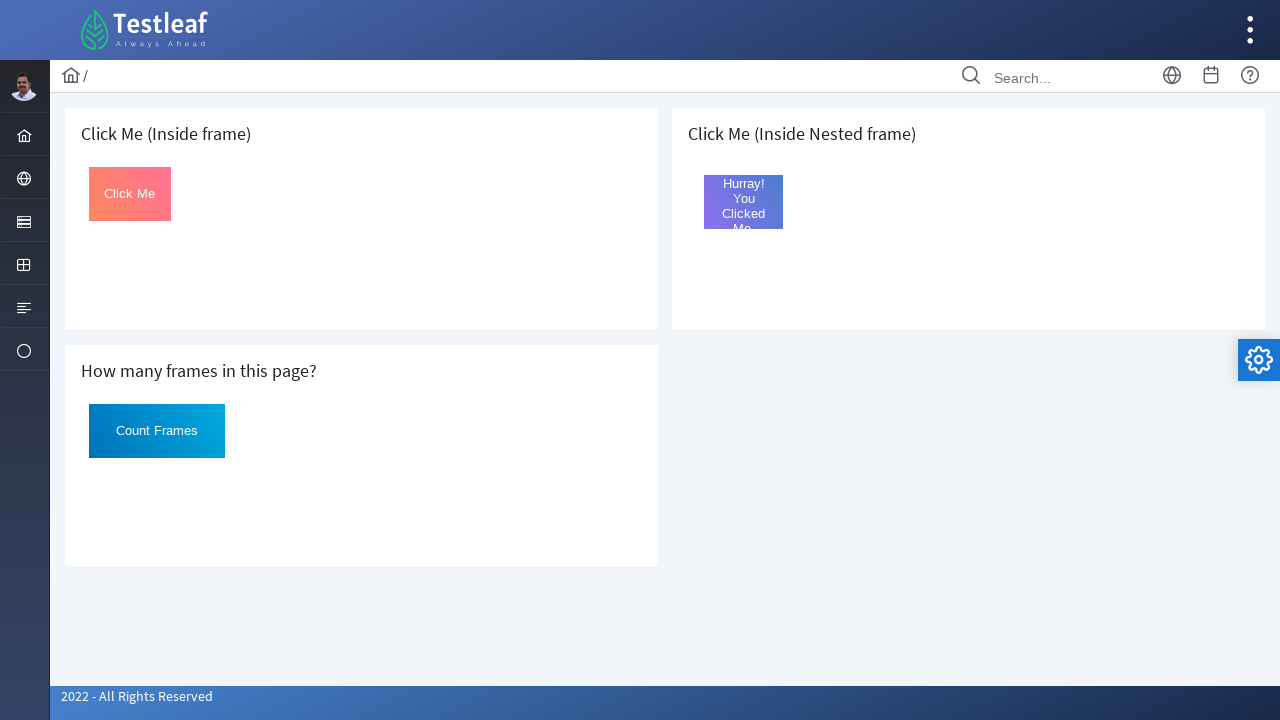

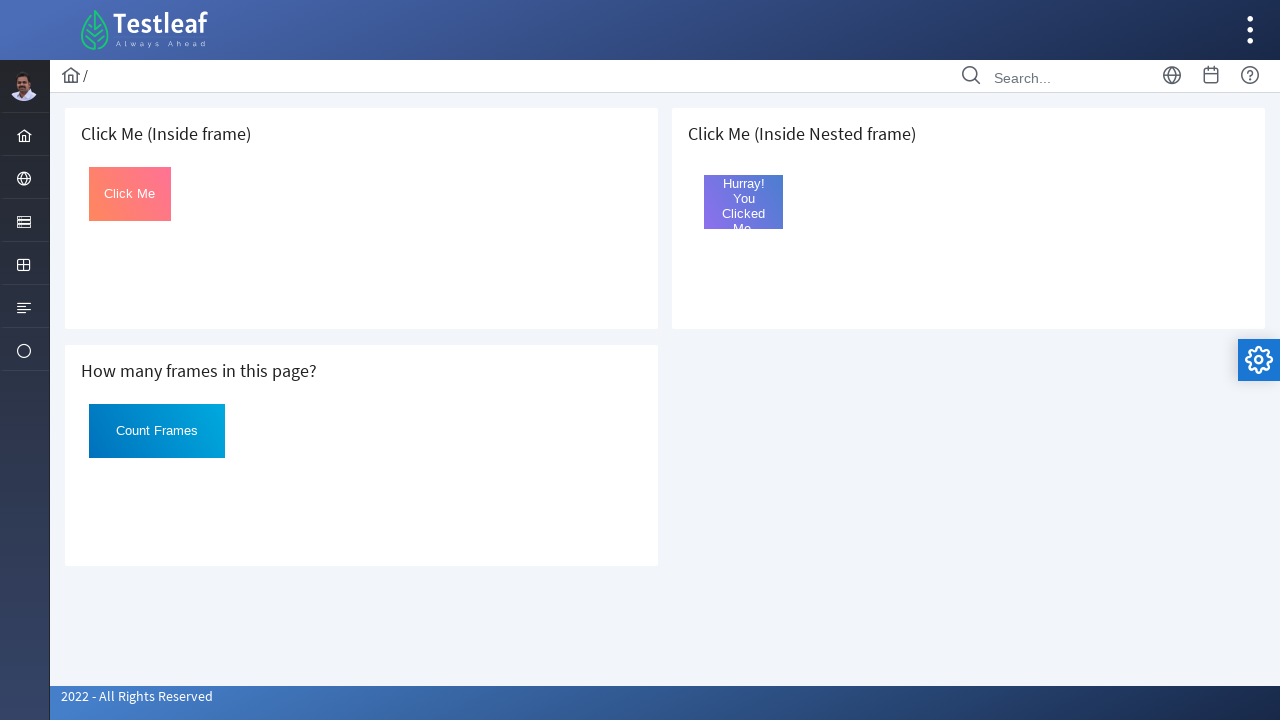